Navigates to a specific phone product page and verifies that the review/rating section is displayed with rating scores and counts.

Starting URL: https://cellphones.com.vn/samsung-galaxy-s23-ultra.html

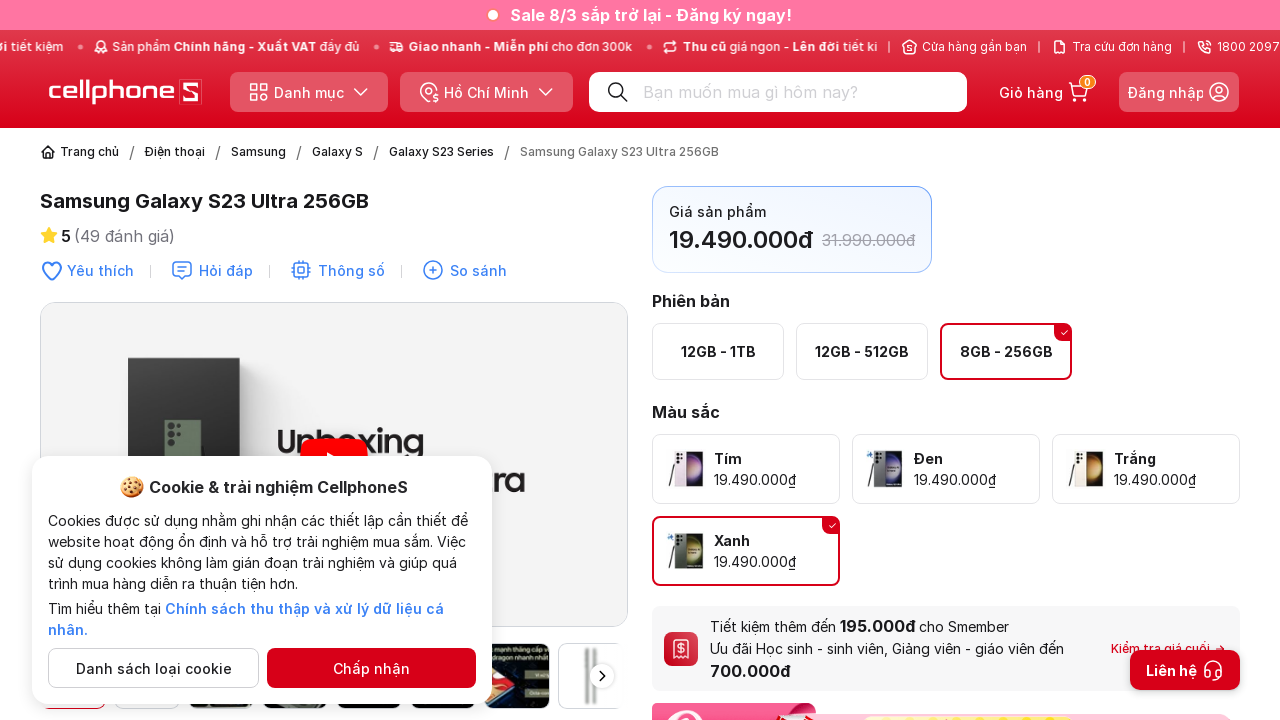

Review section loaded on Samsung Galaxy S23 Ultra product page
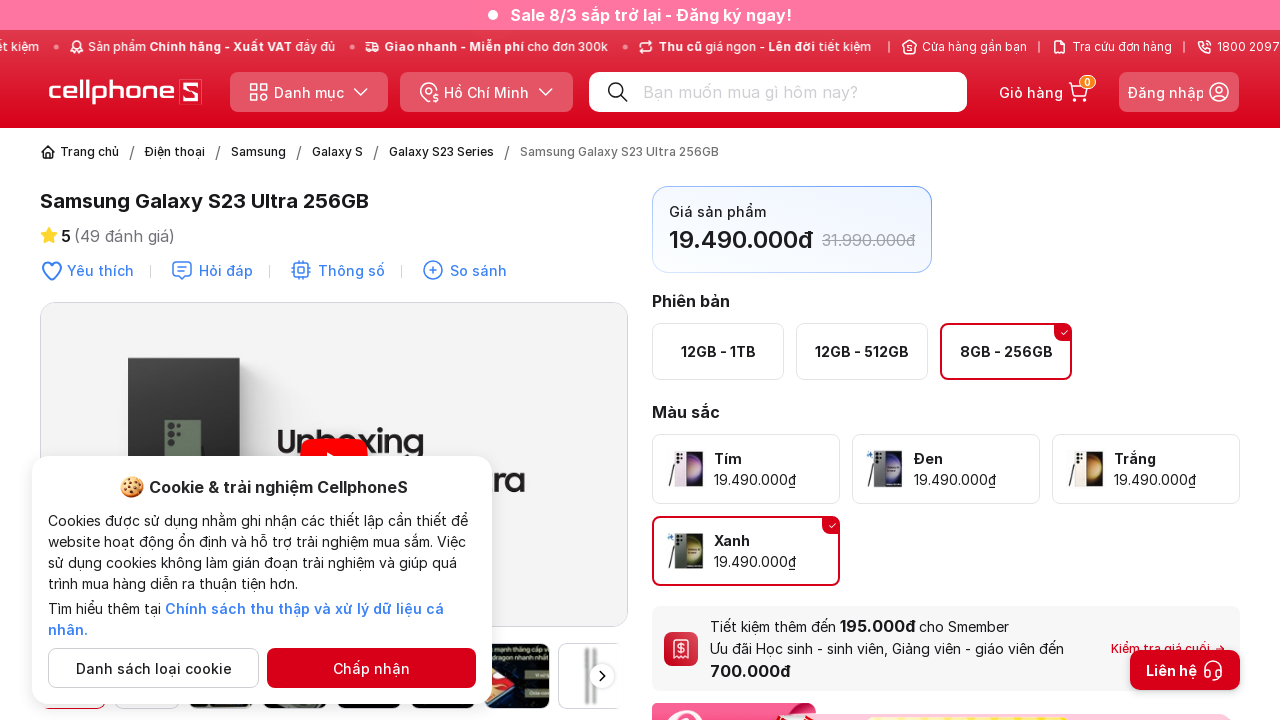

Rating count elements are present in review section
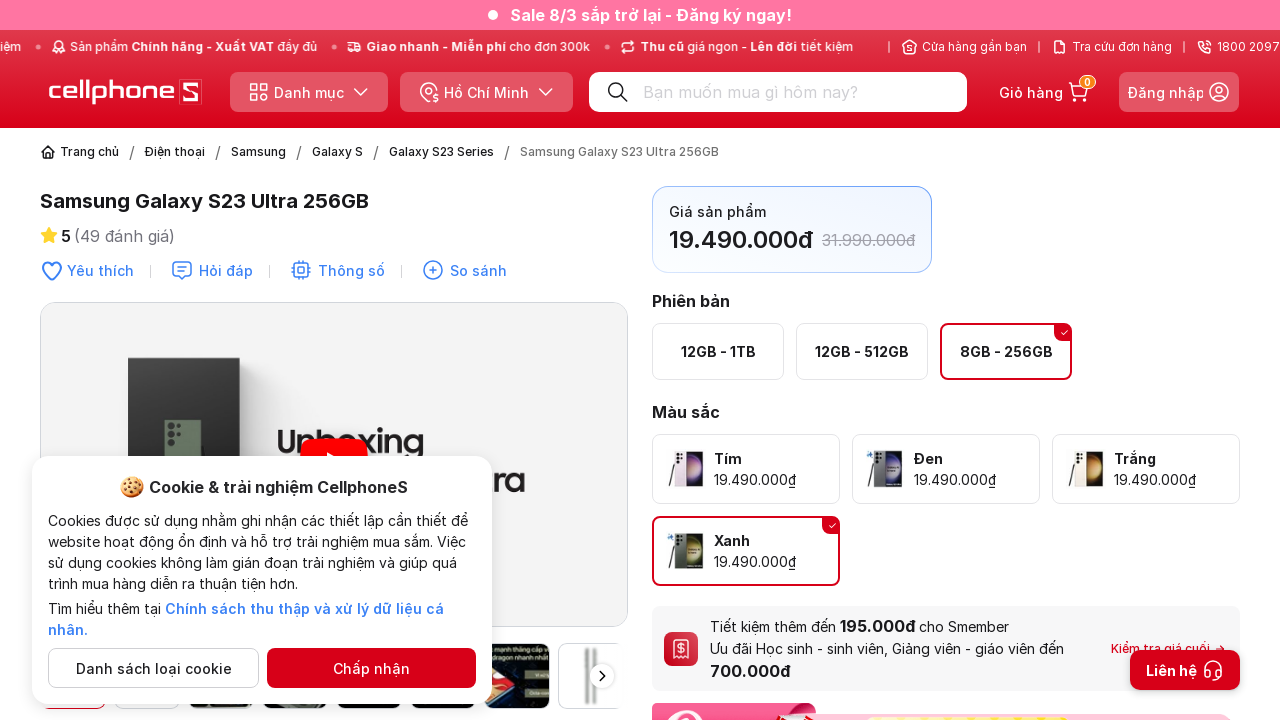

Star rating elements are present in review section
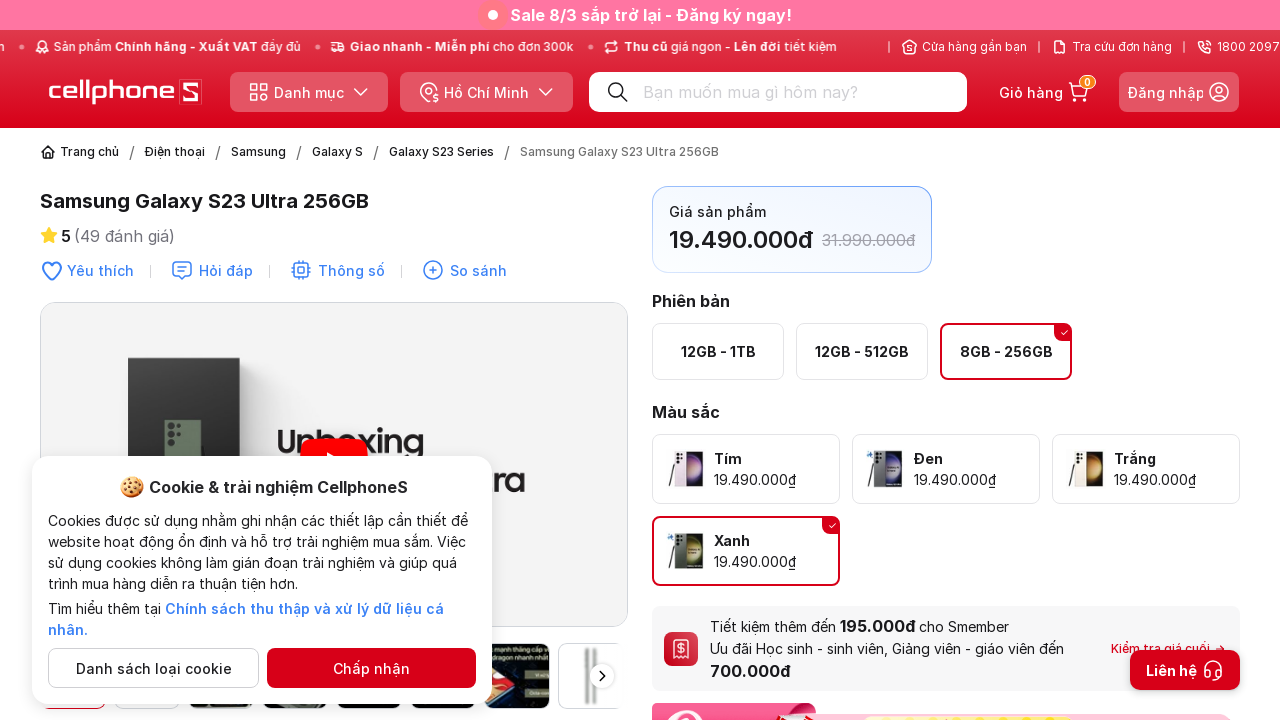

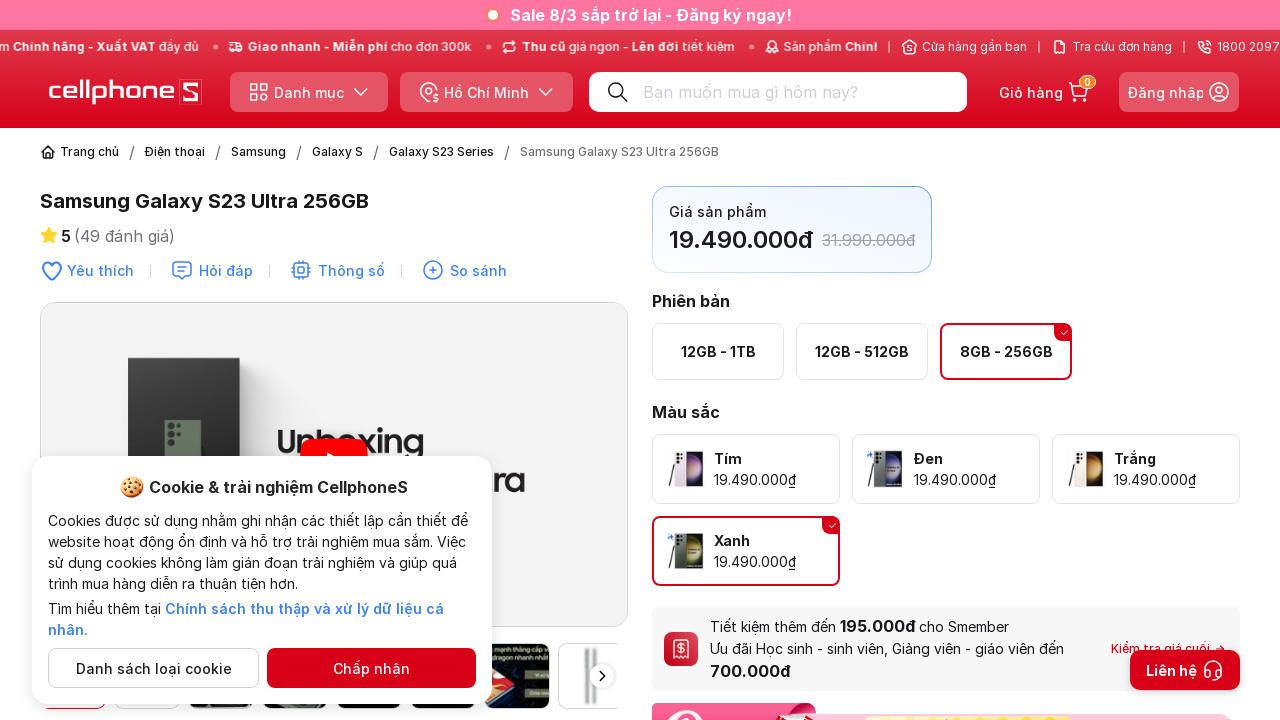